Navigates to an e-commerce vegetable store and adds specific items (Cucumber and Beetroot) to the cart by clicking their respective "Add to Cart" buttons

Starting URL: https://rahulshettyacademy.com/seleniumPractise/#/

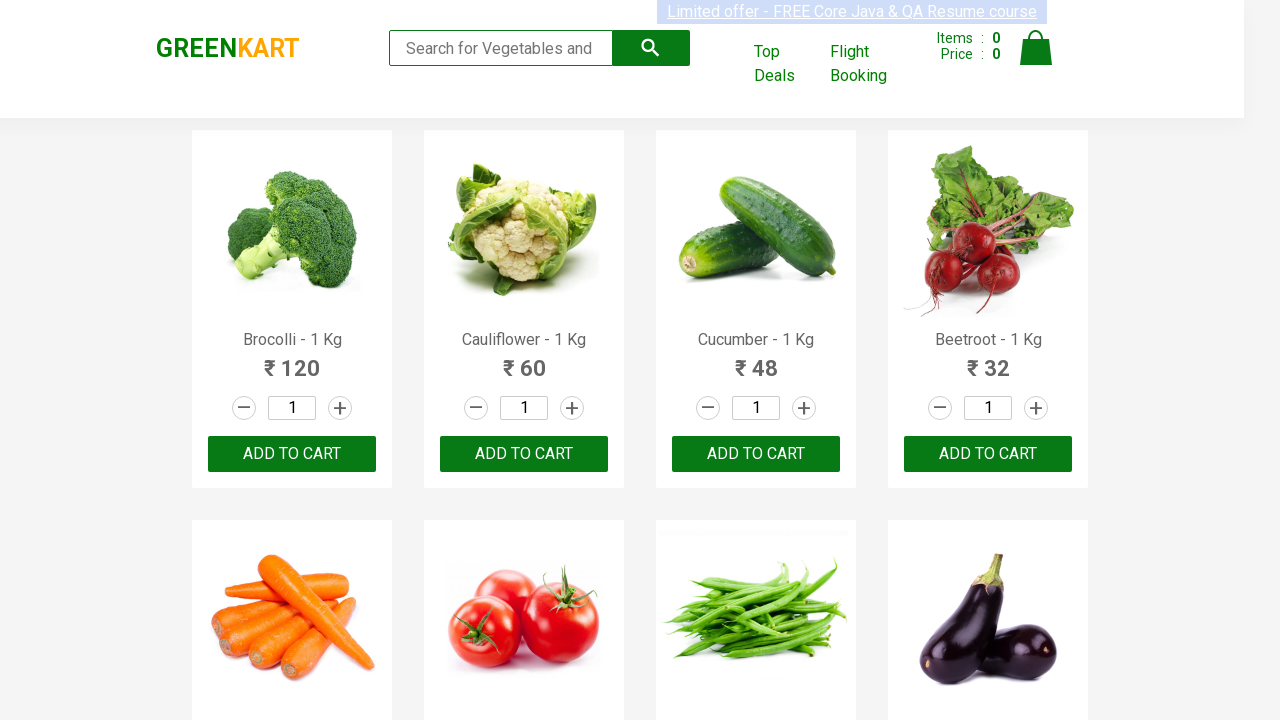

Navigated to vegetable store at https://rahulshettyacademy.com/seleniumPractise/#/
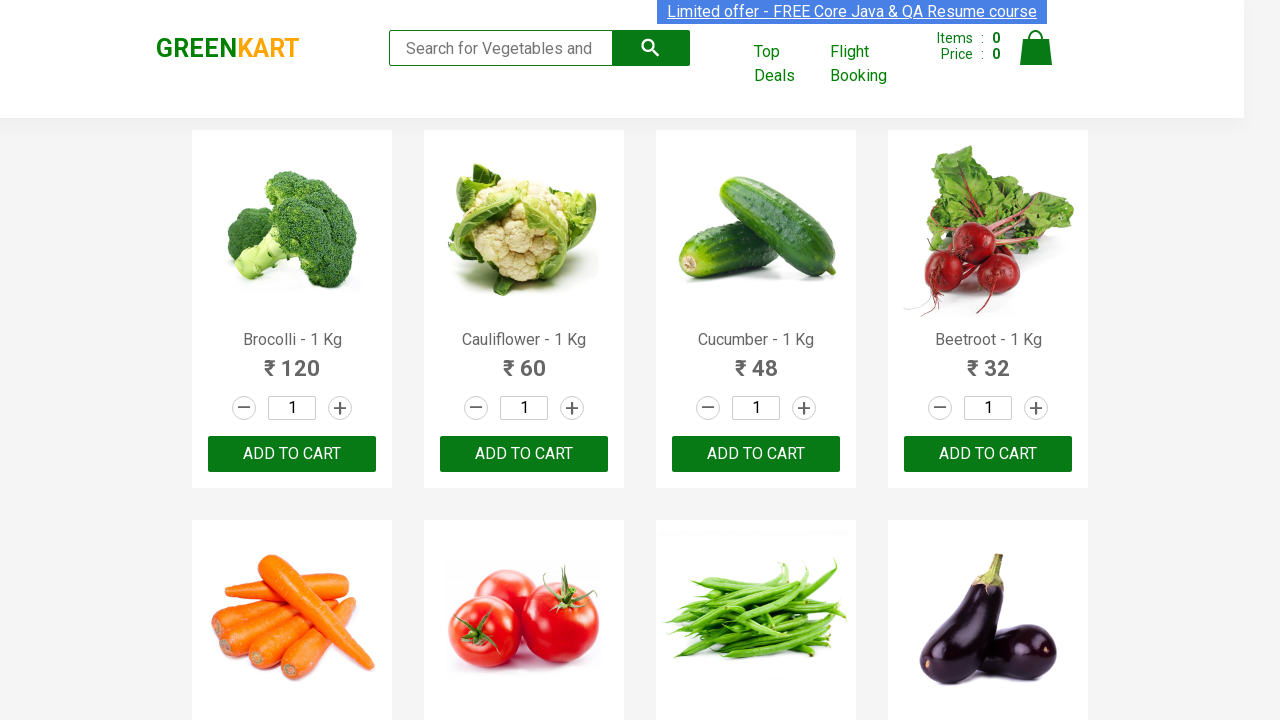

Retrieved all product elements from the page
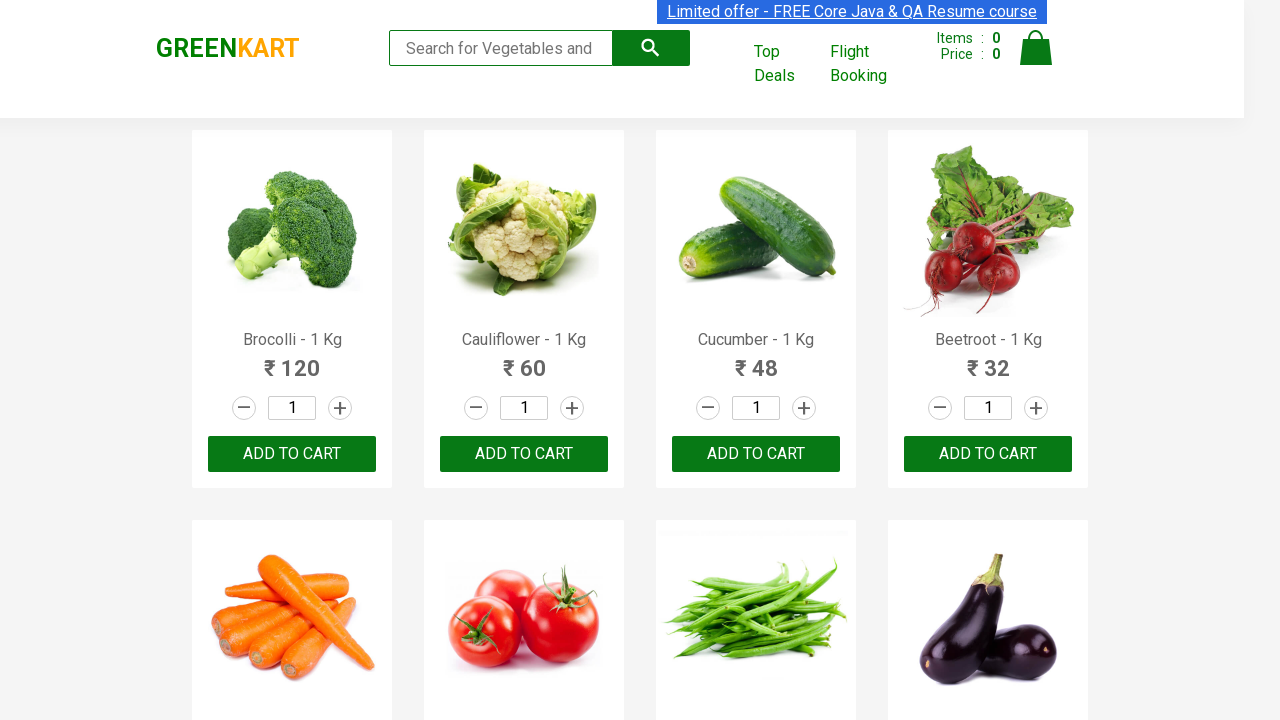

Retrieved product text content at index 0
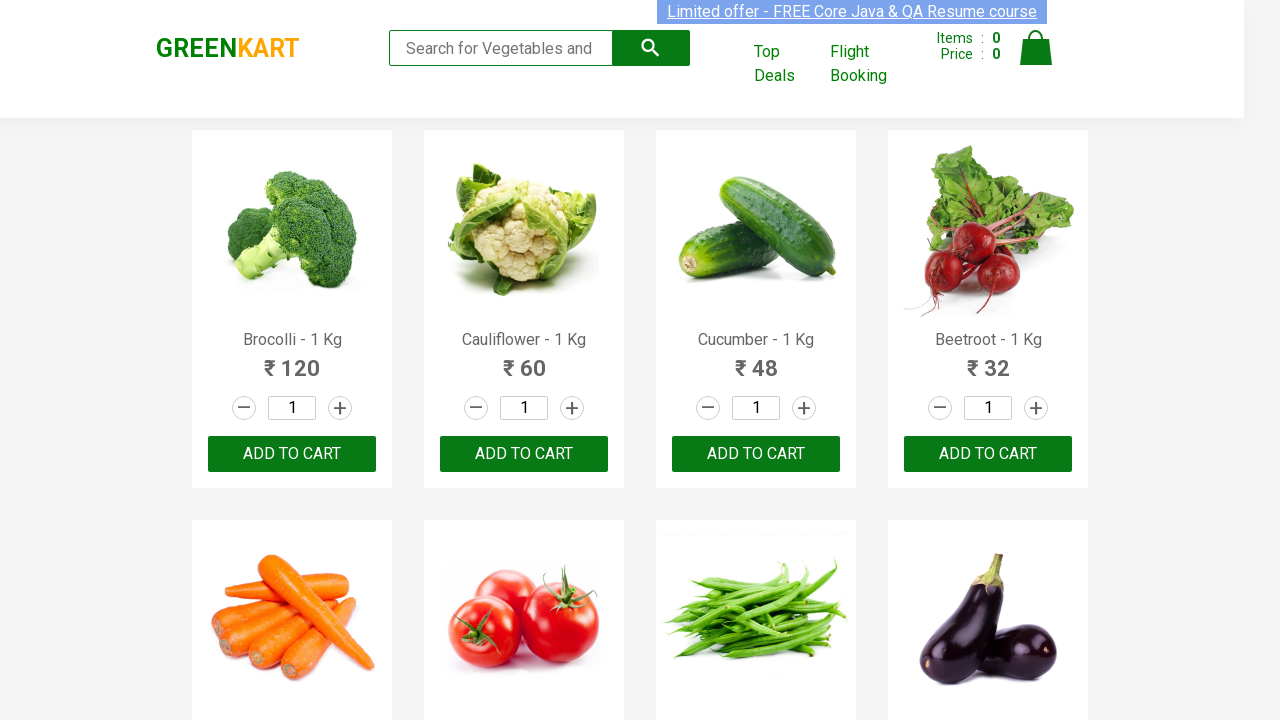

Extracted product name: Brocolli
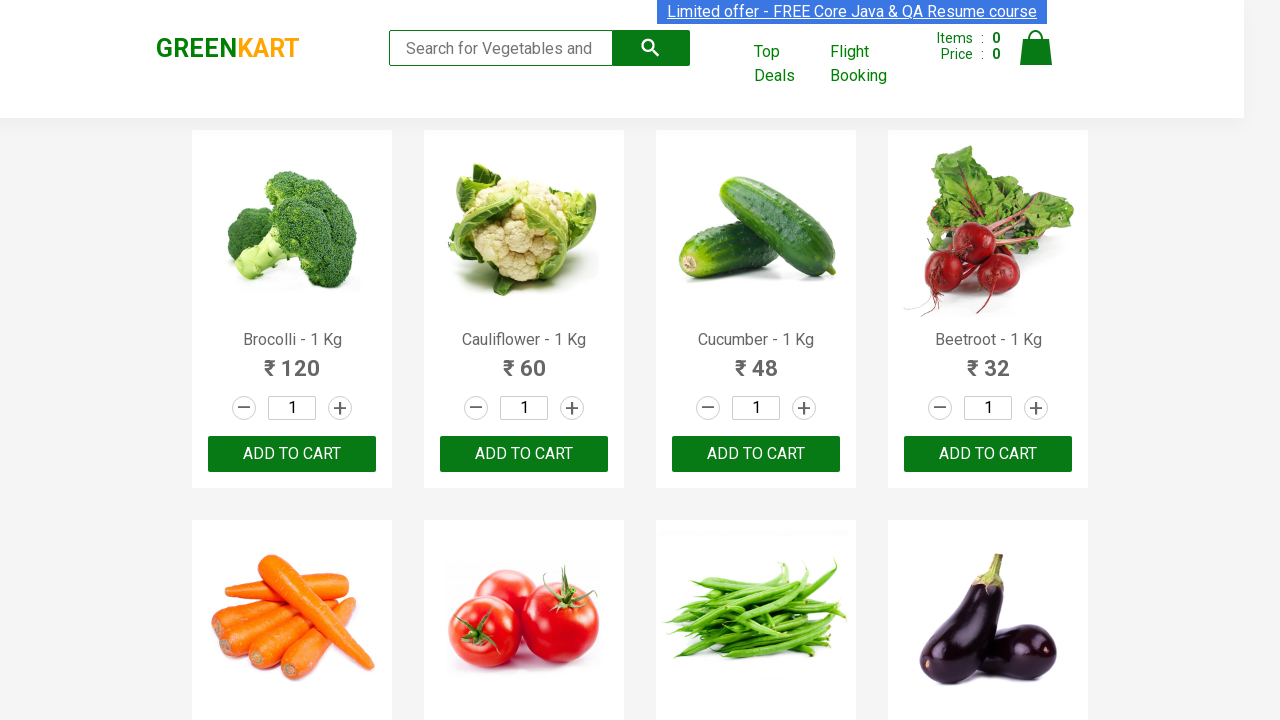

Retrieved product text content at index 1
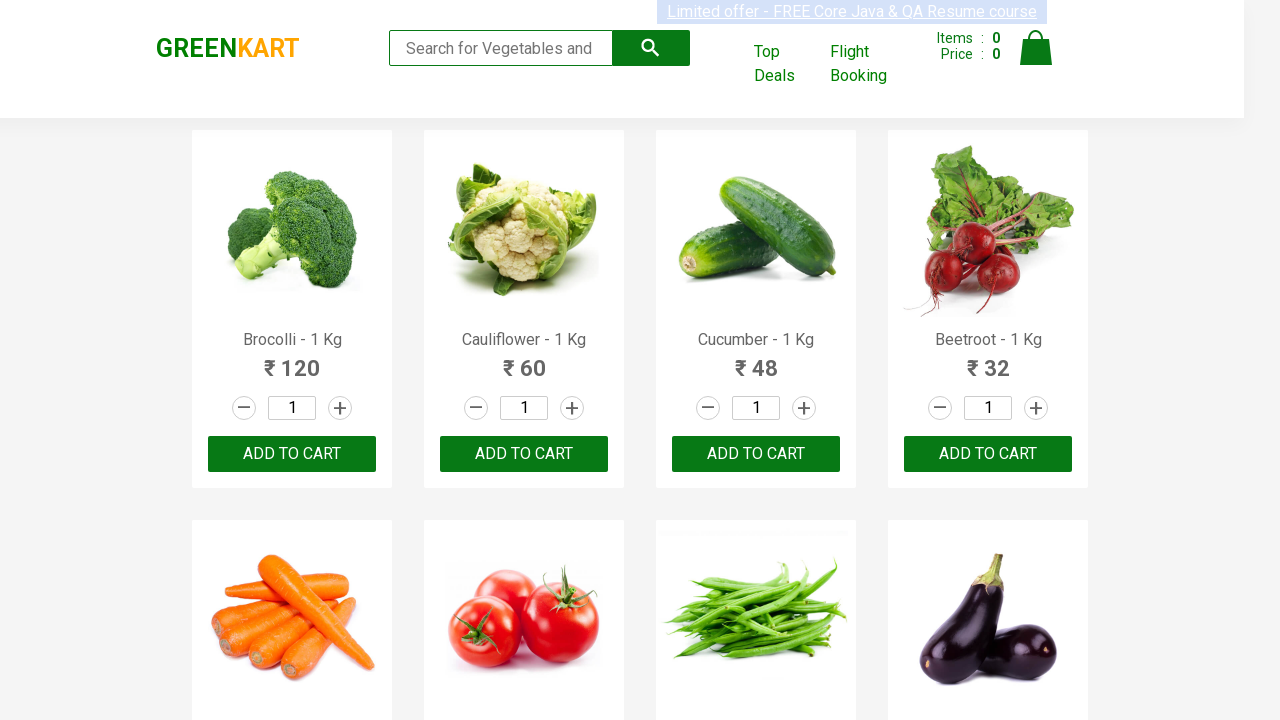

Extracted product name: Cauliflower
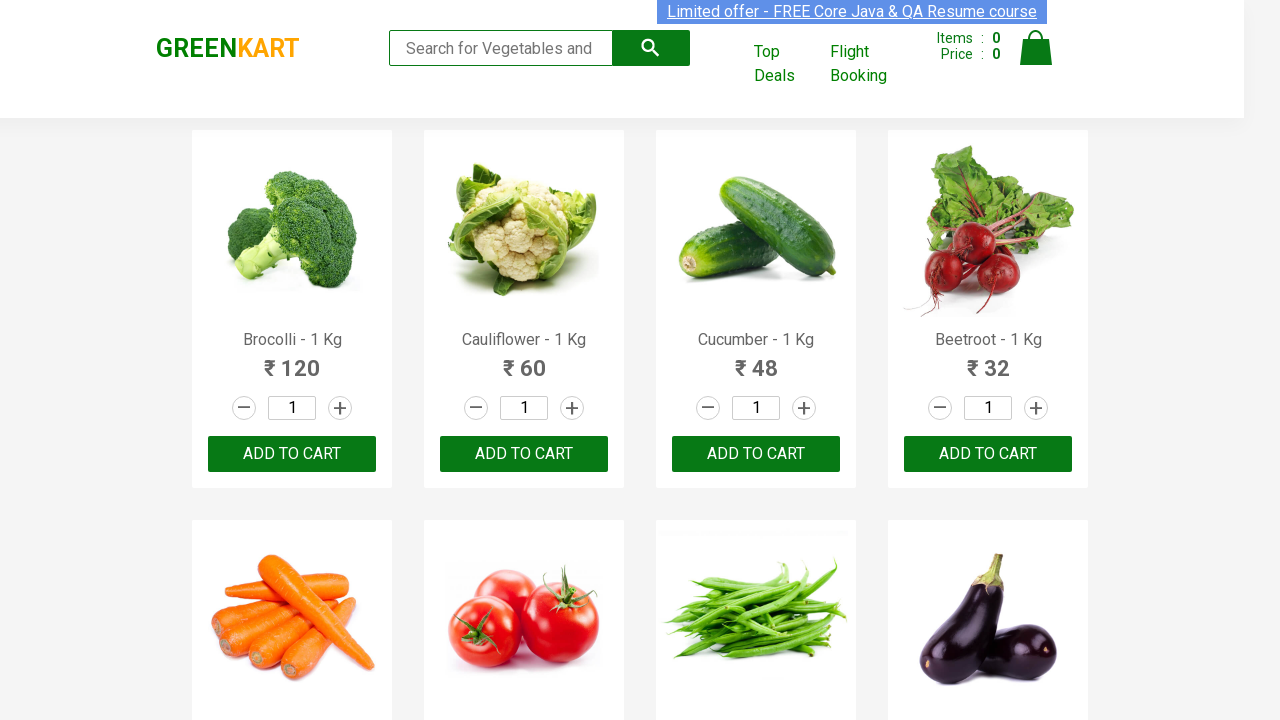

Retrieved product text content at index 2
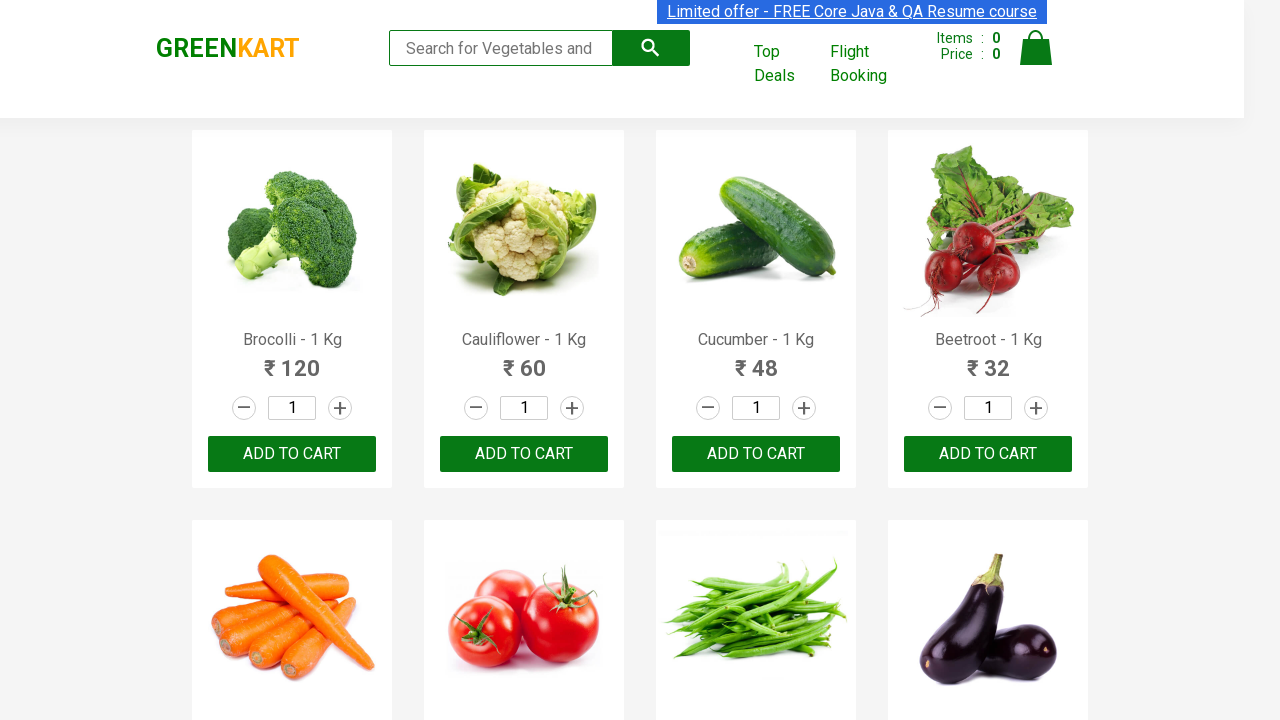

Extracted product name: Cucumber
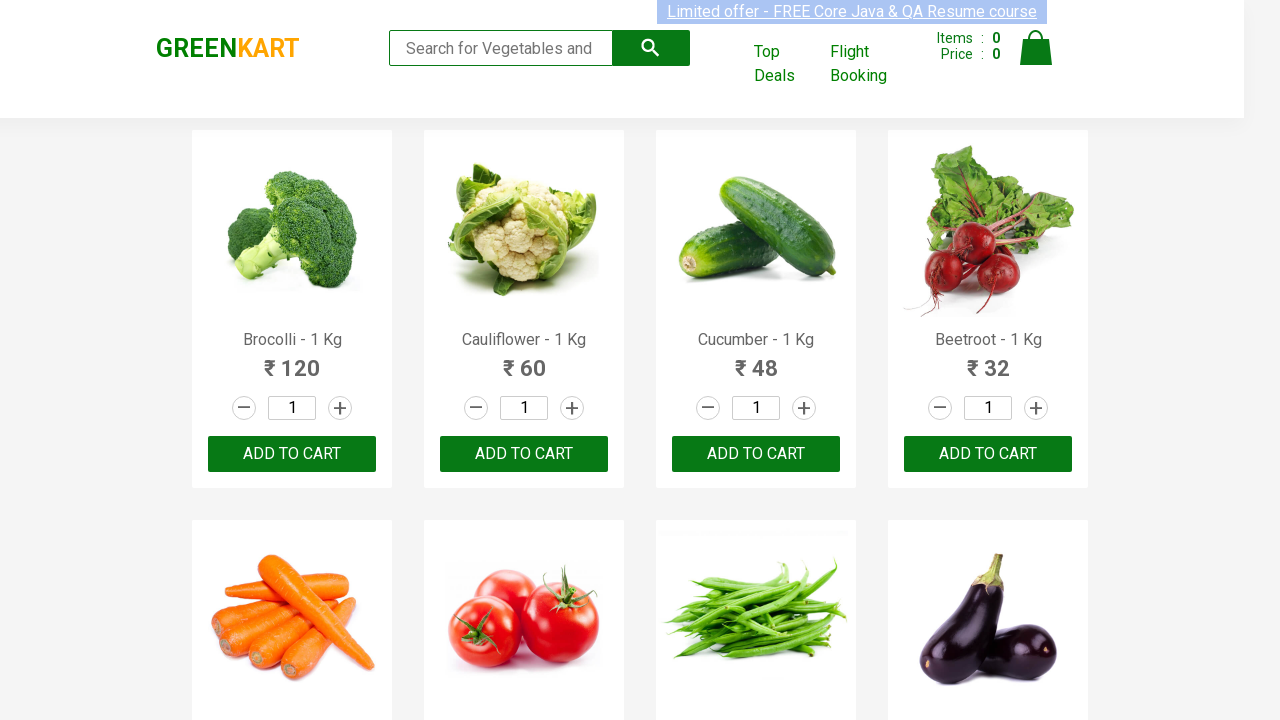

Clicked 'Add to Cart' button for Cucumber at (756, 454) on .product-action >> nth=2
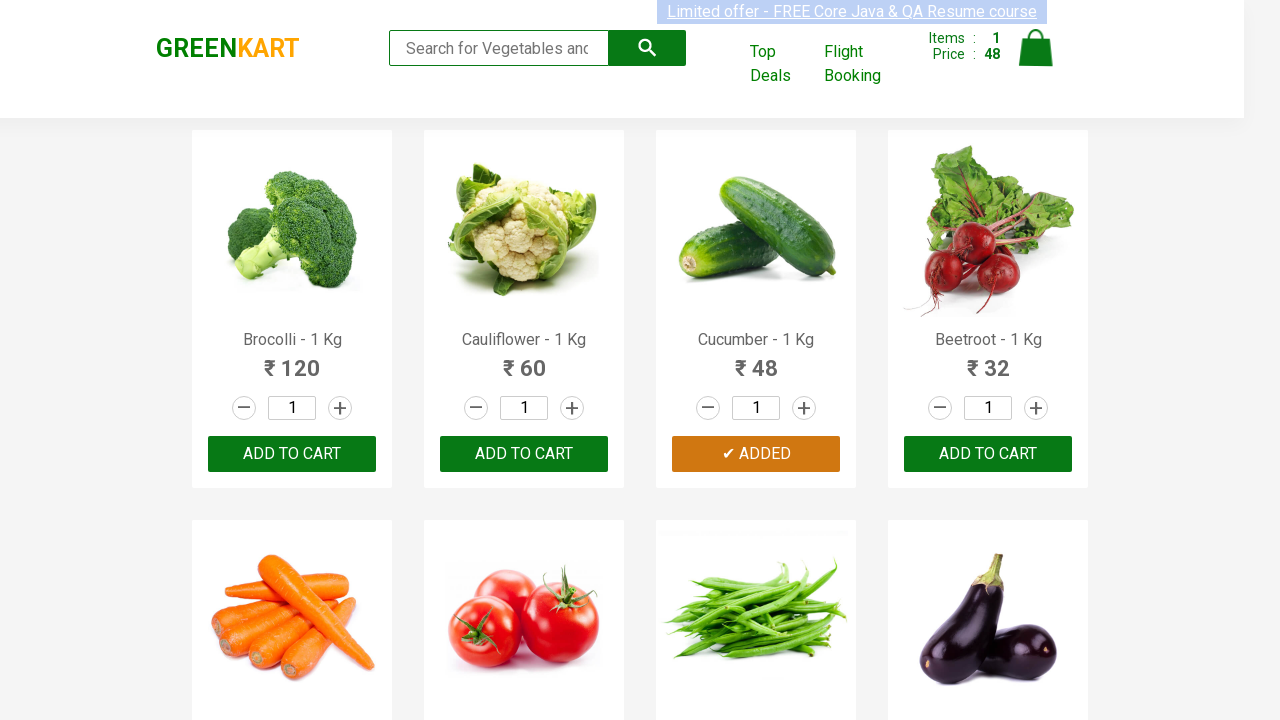

Retrieved product text content at index 3
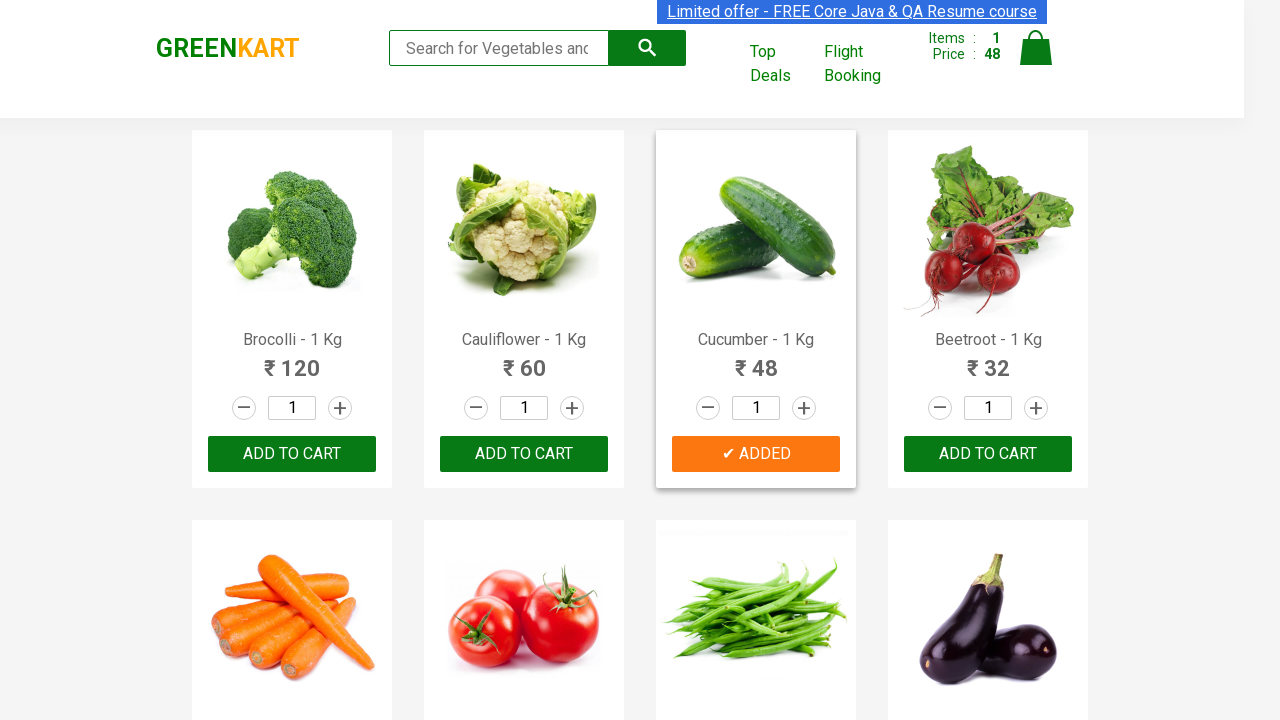

Extracted product name: Cucumber
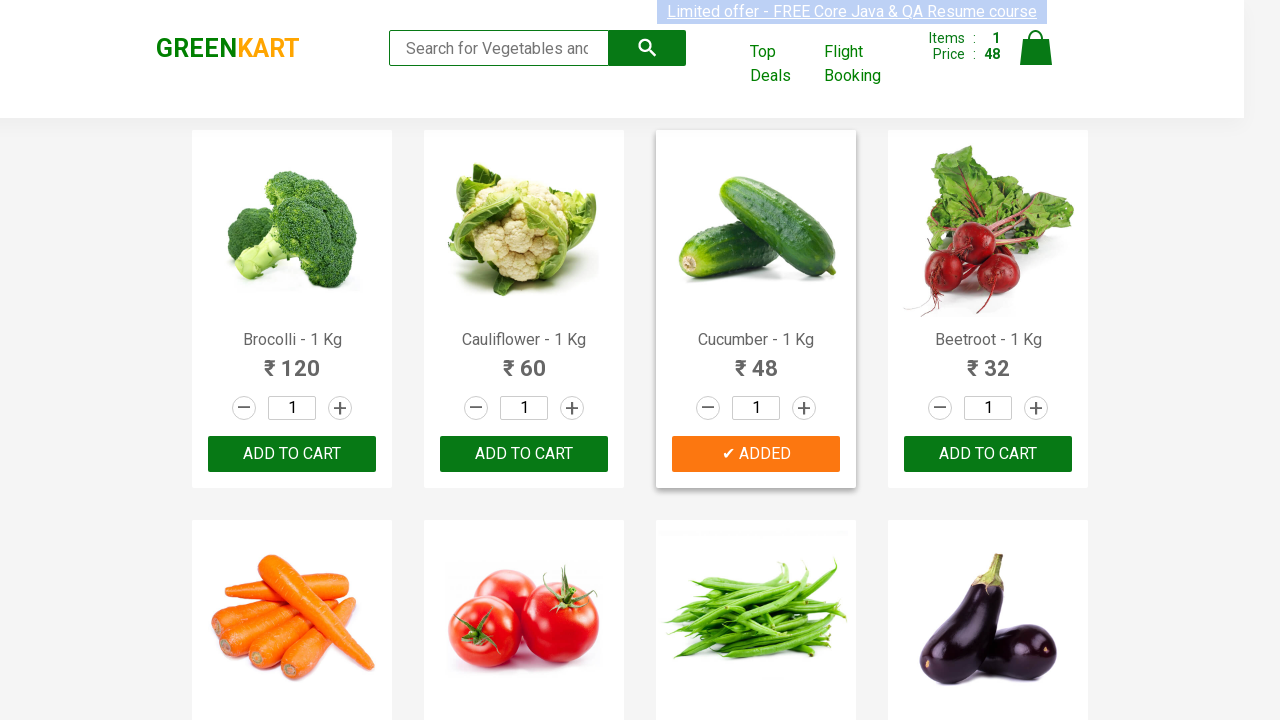

Clicked 'Add to Cart' button for Cucumber at (988, 454) on .product-action >> nth=3
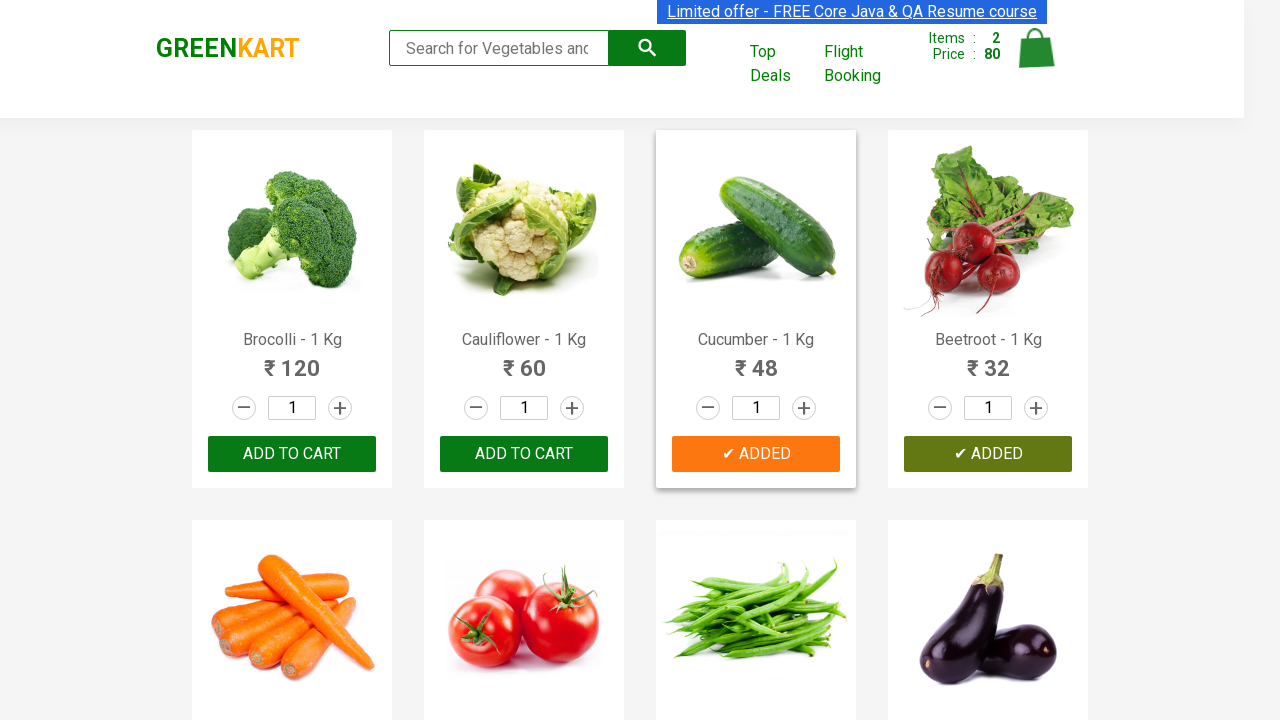

All items (Cucumber and Beetroot) have been added to cart
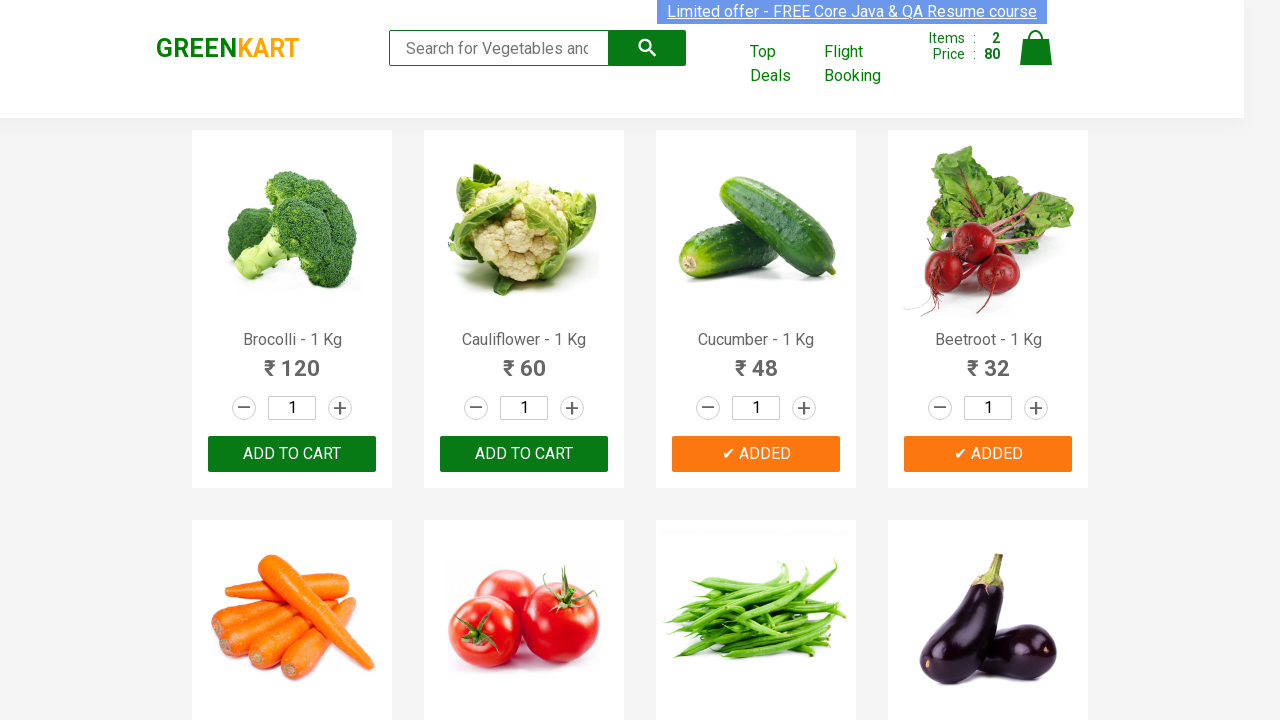

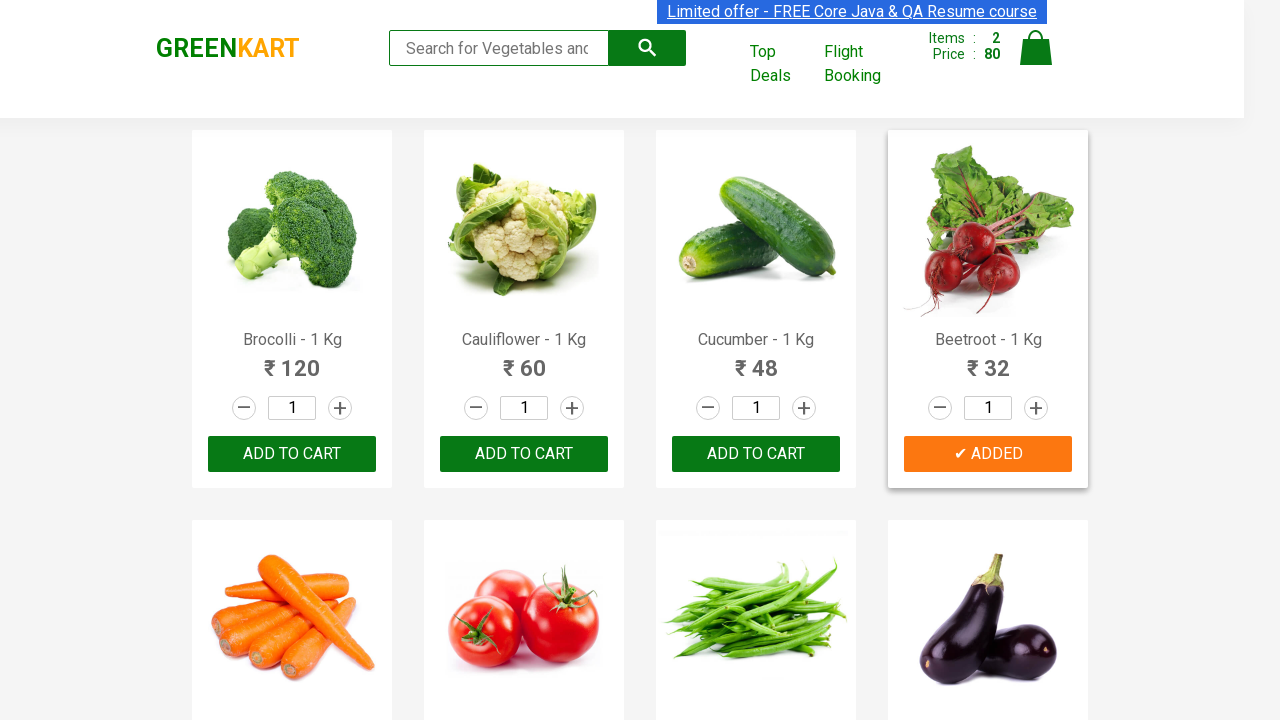